Tests the user registration flow on DemoBlaze by opening the sign-up modal, filling in username and password fields, and submitting the registration form.

Starting URL: https://www.demoblaze.com/index.html

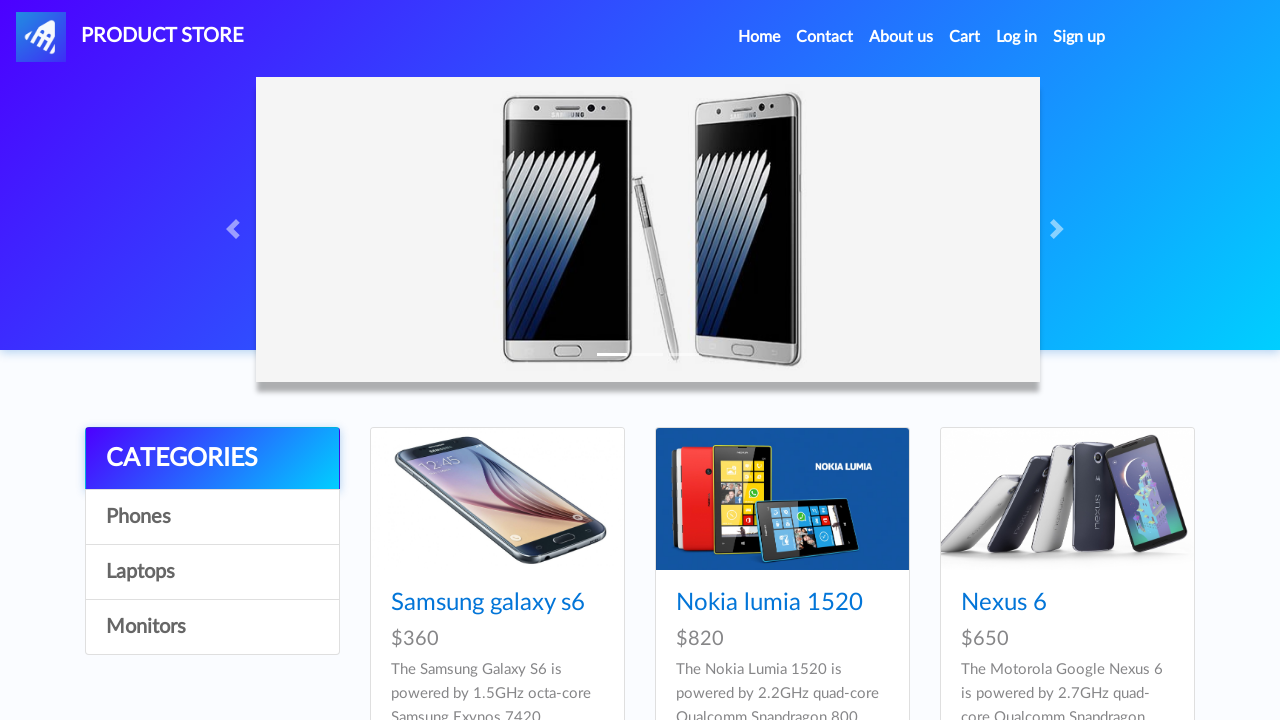

Clicked Sign up button to open registration modal at (1079, 37) on #signin2
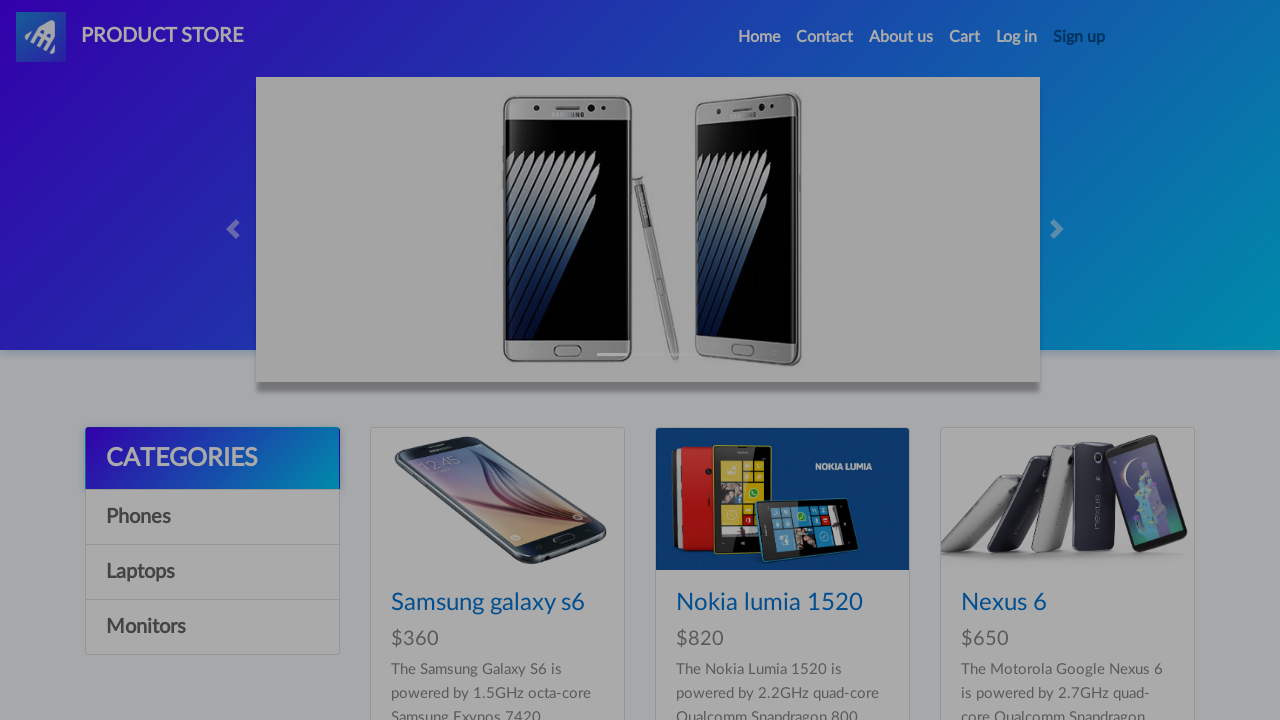

Registration modal became visible with username field
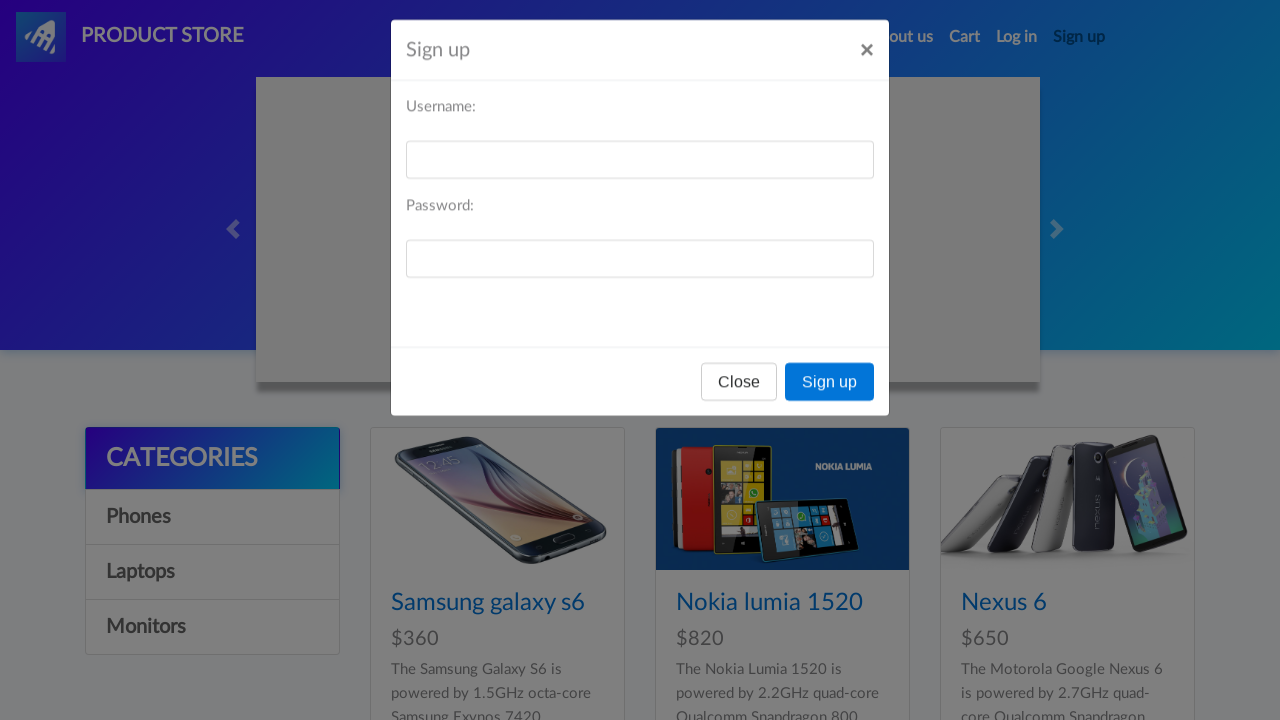

Filled username field with 'testuser7492' on #sign-username
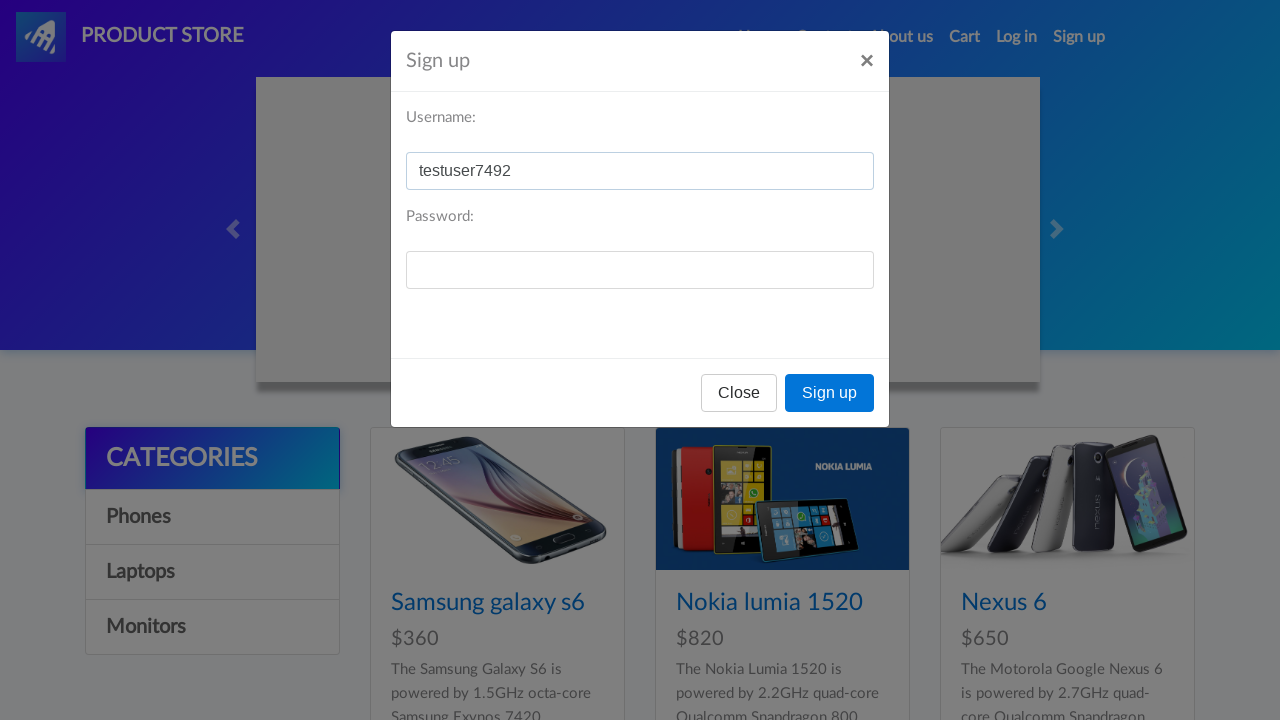

Filled password field with 'securepass123' on #sign-password
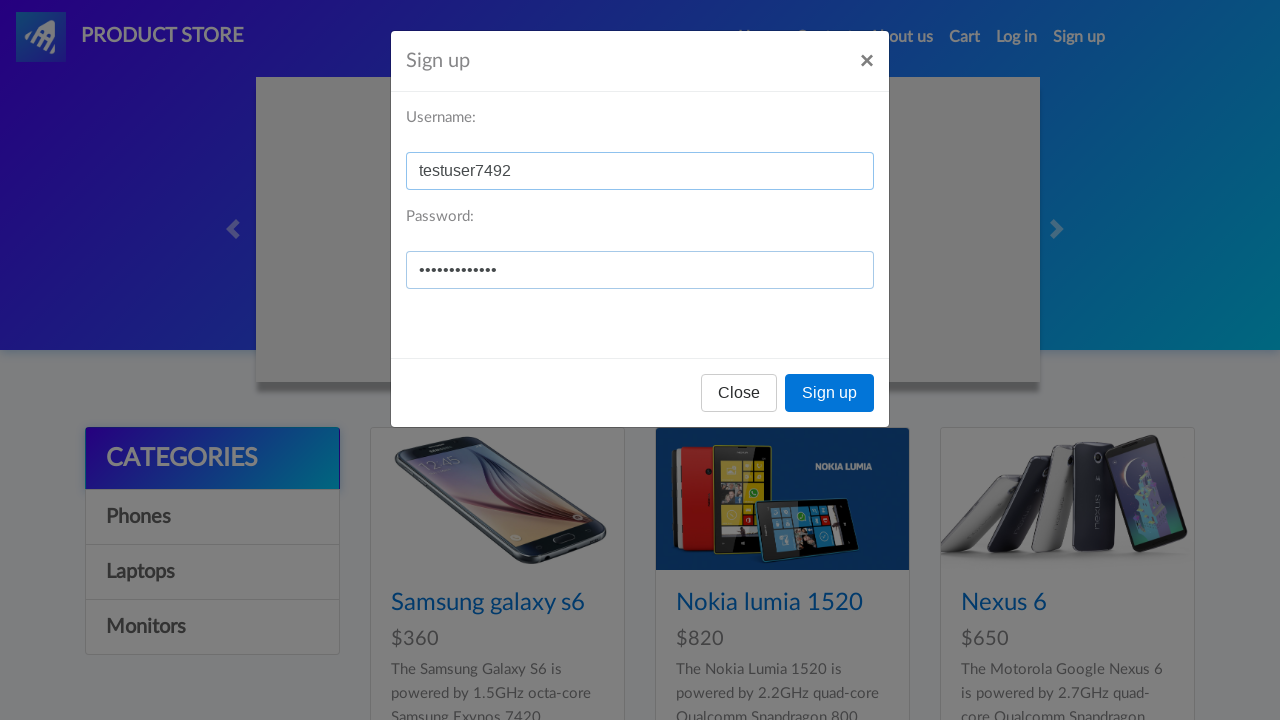

Clicked Sign up button to submit registration form at (830, 393) on xpath=//div[@id='signInModal']//button[contains(text(),'Sign up')]
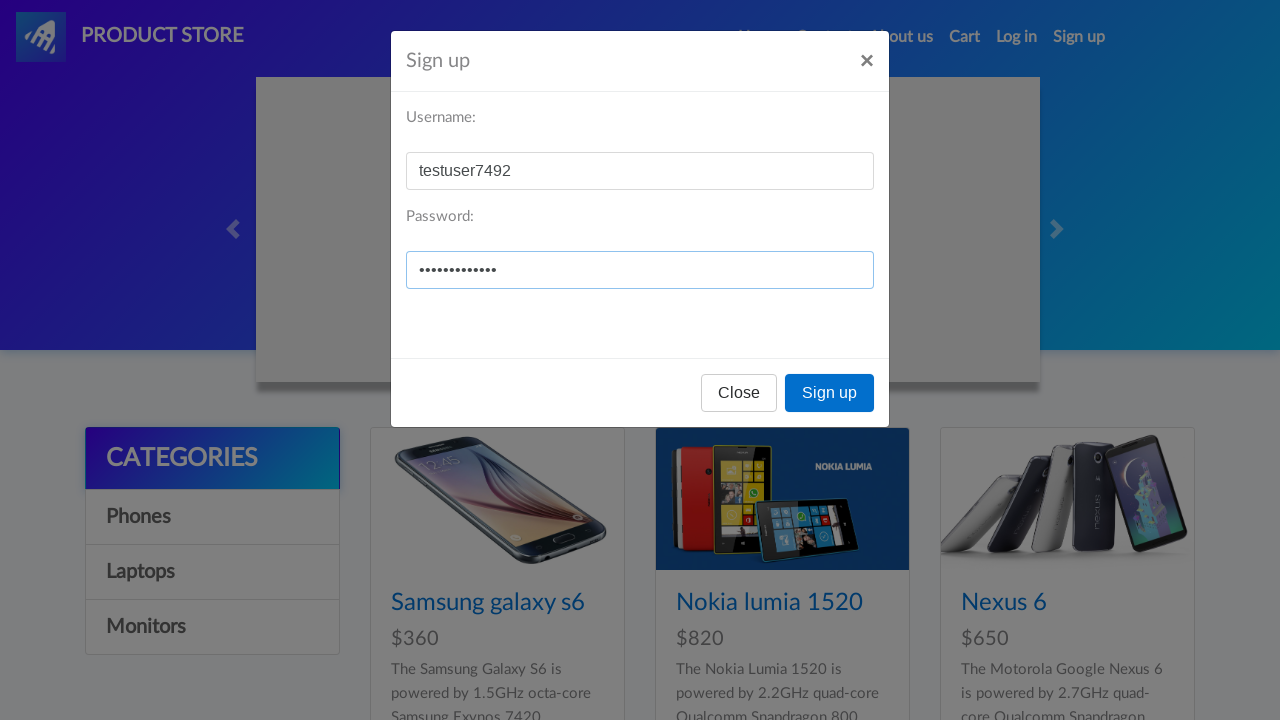

Waited 2000ms for registration to process
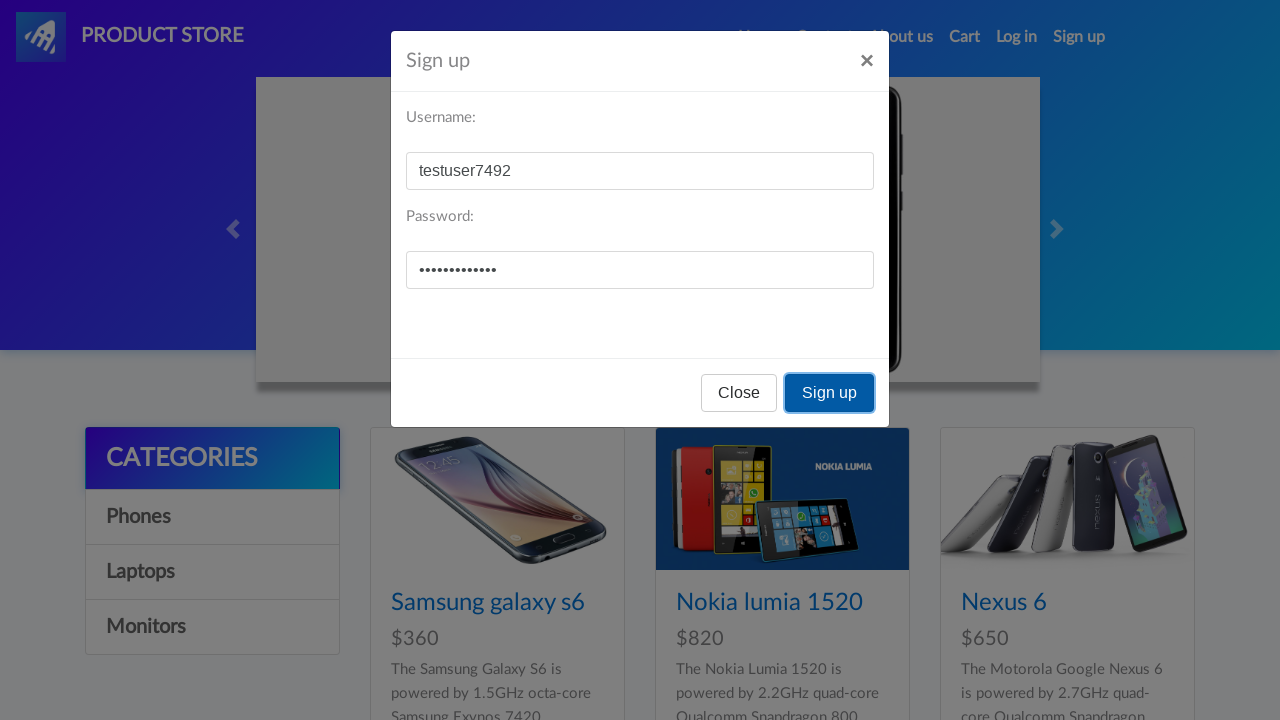

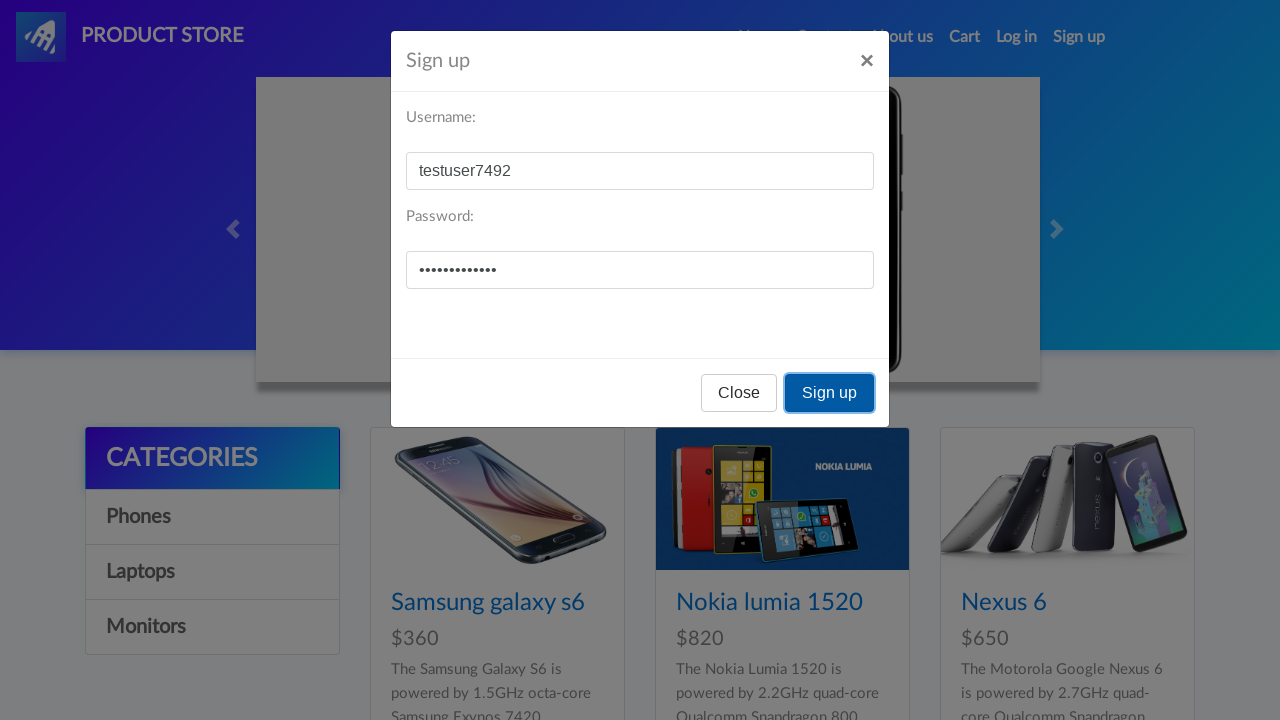